Tests alert handling functionality by triggering different types of alerts and accepting or dismissing them

Starting URL: https://demo.automationtesting.in/Alerts.html

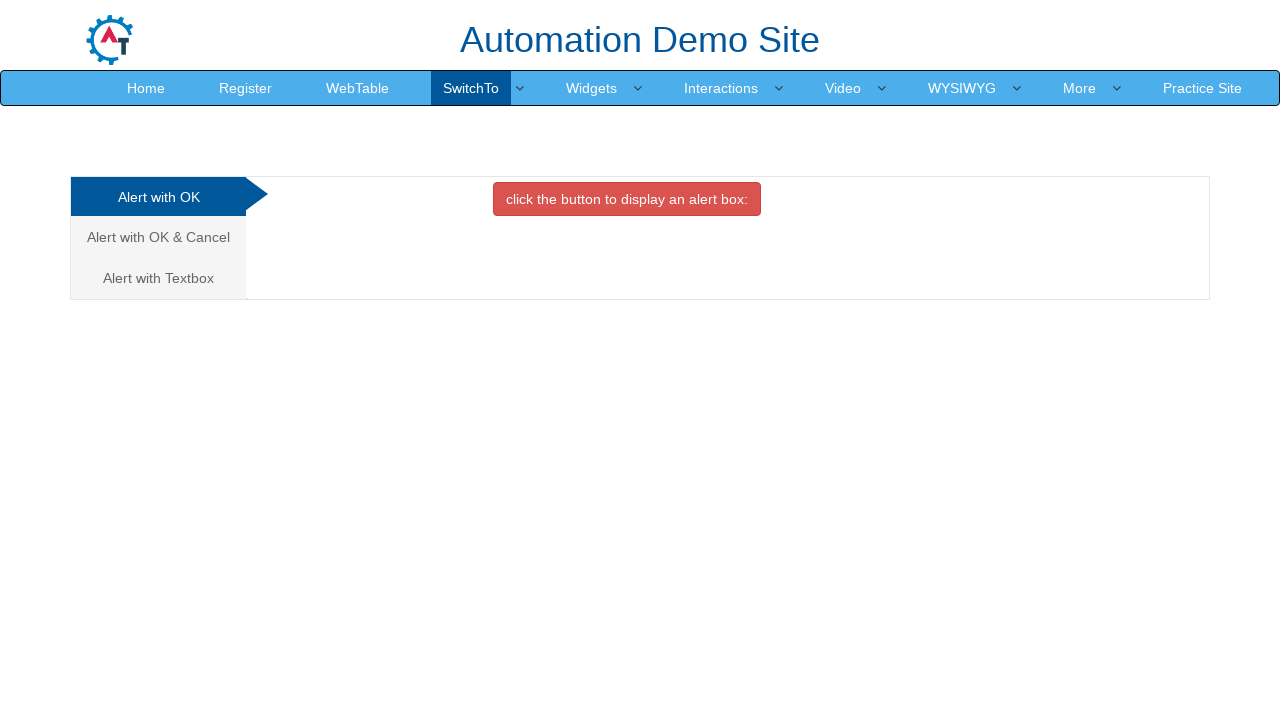

Clicked button to trigger first alert at (627, 199) on xpath=//button[@class='btn btn-danger']
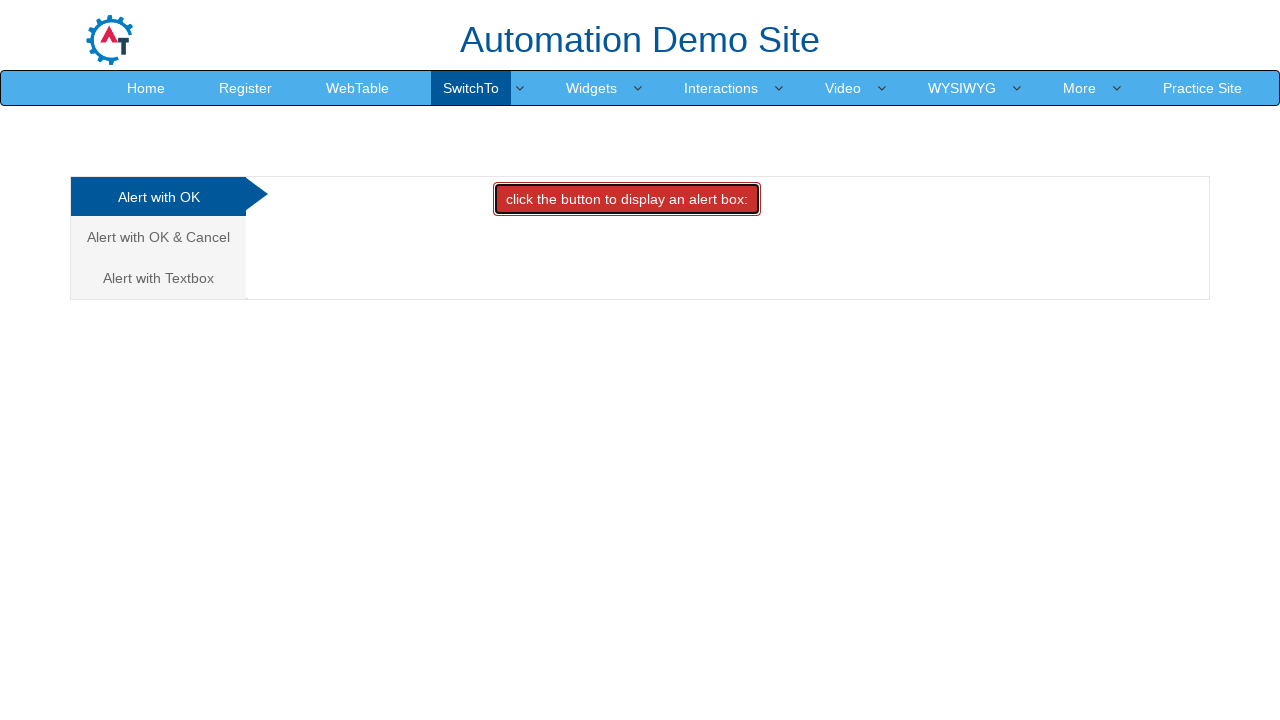

Set up dialog handler to accept the alert
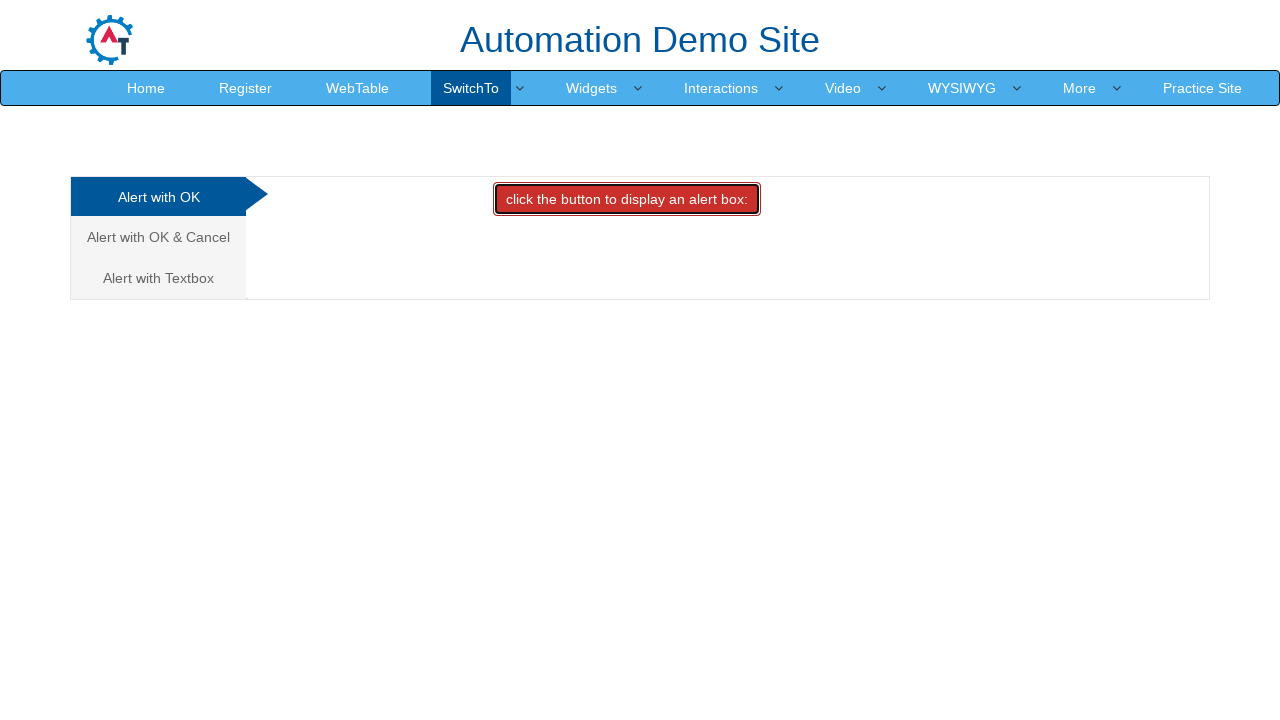

Clicked on 'Alert with OK & Cancel' link to navigate to new section at (158, 237) on xpath=//a[normalize-space()='Alert with OK & Cancel']
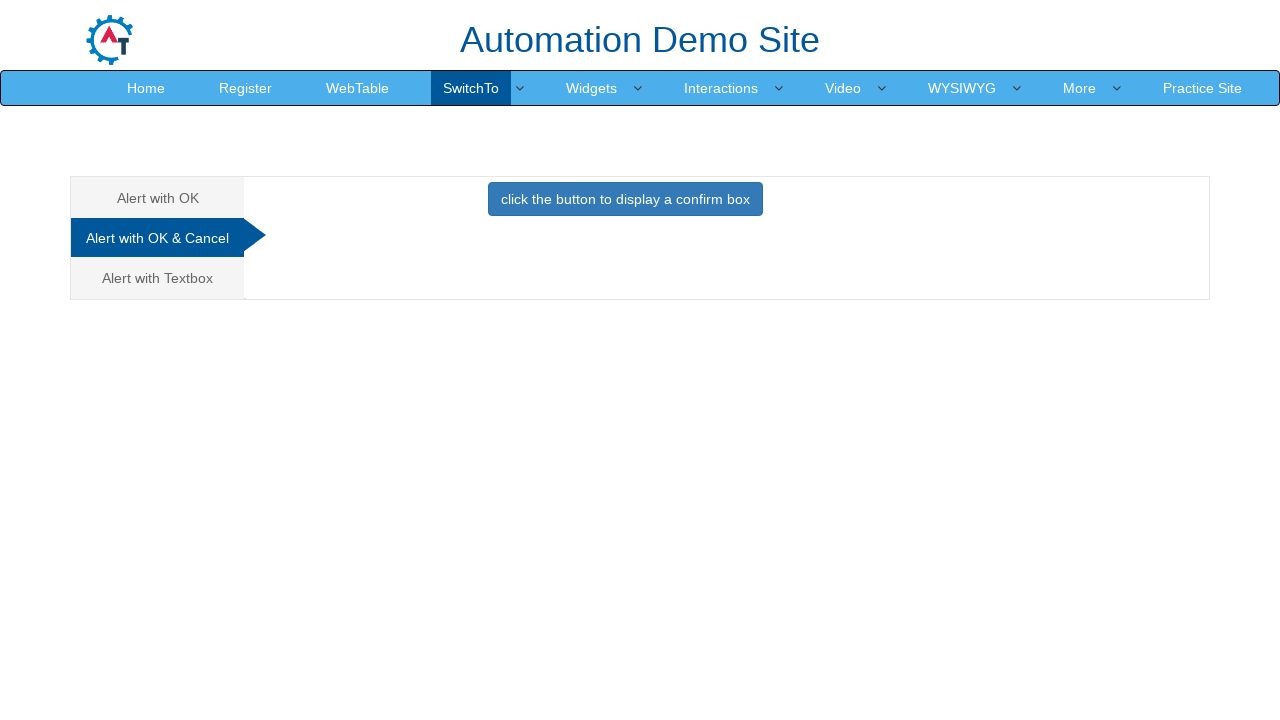

Clicked button to trigger second alert with OK & Cancel options at (625, 199) on xpath=//button[@class='btn btn-primary']
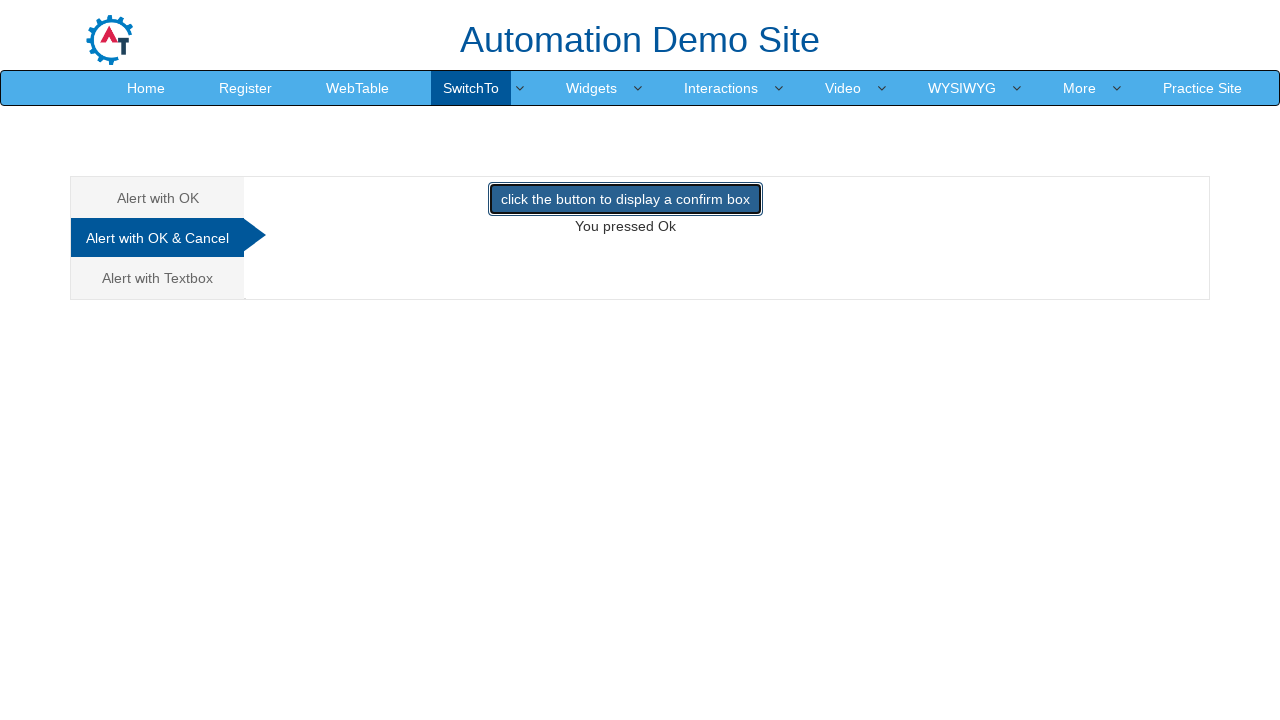

Set up dialog handler to dismiss the second alert
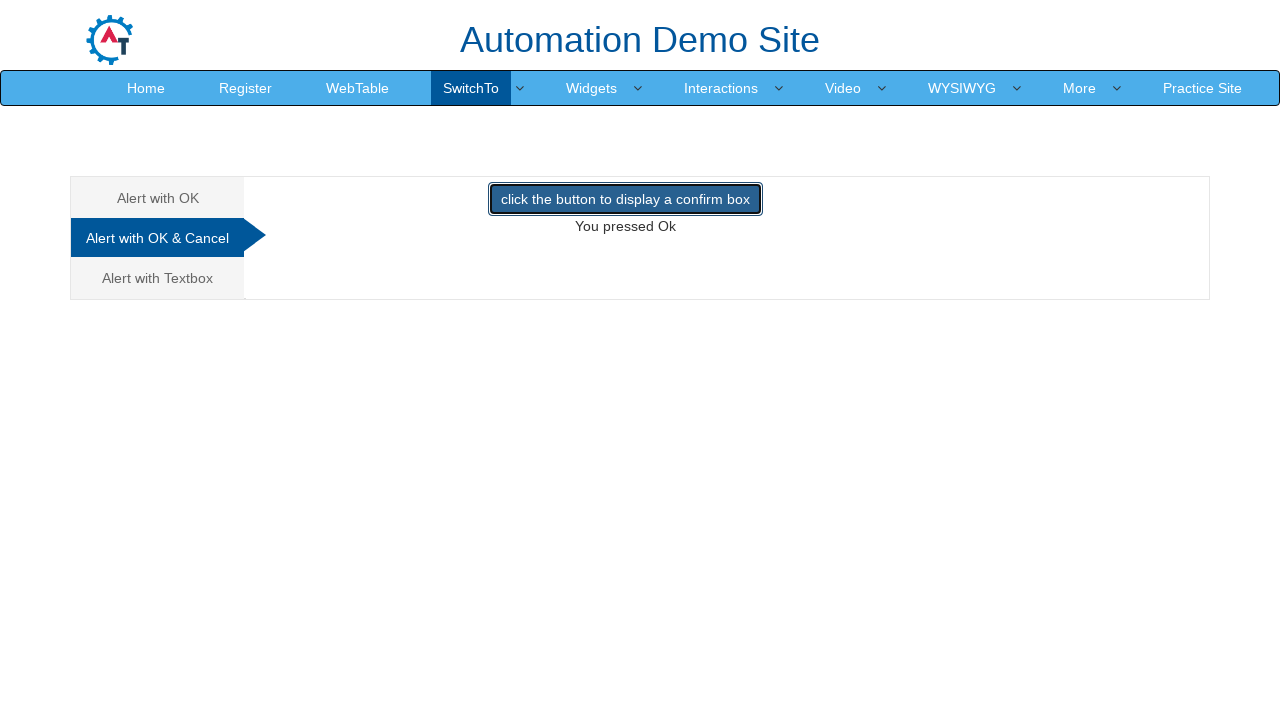

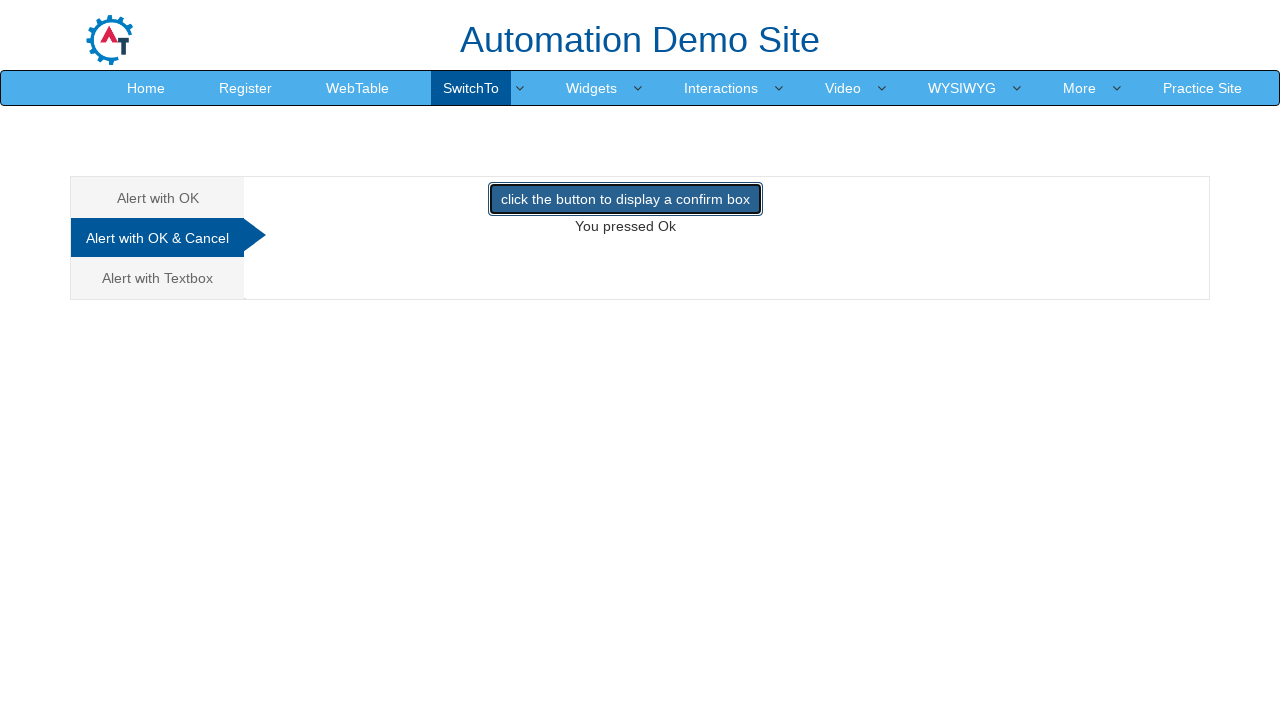